Tests JavaScript scroll functionality by scrolling the page window down and then scrolling within a specific table element with a fixed header.

Starting URL: https://rahulshettyacademy.com/AutomationPractice

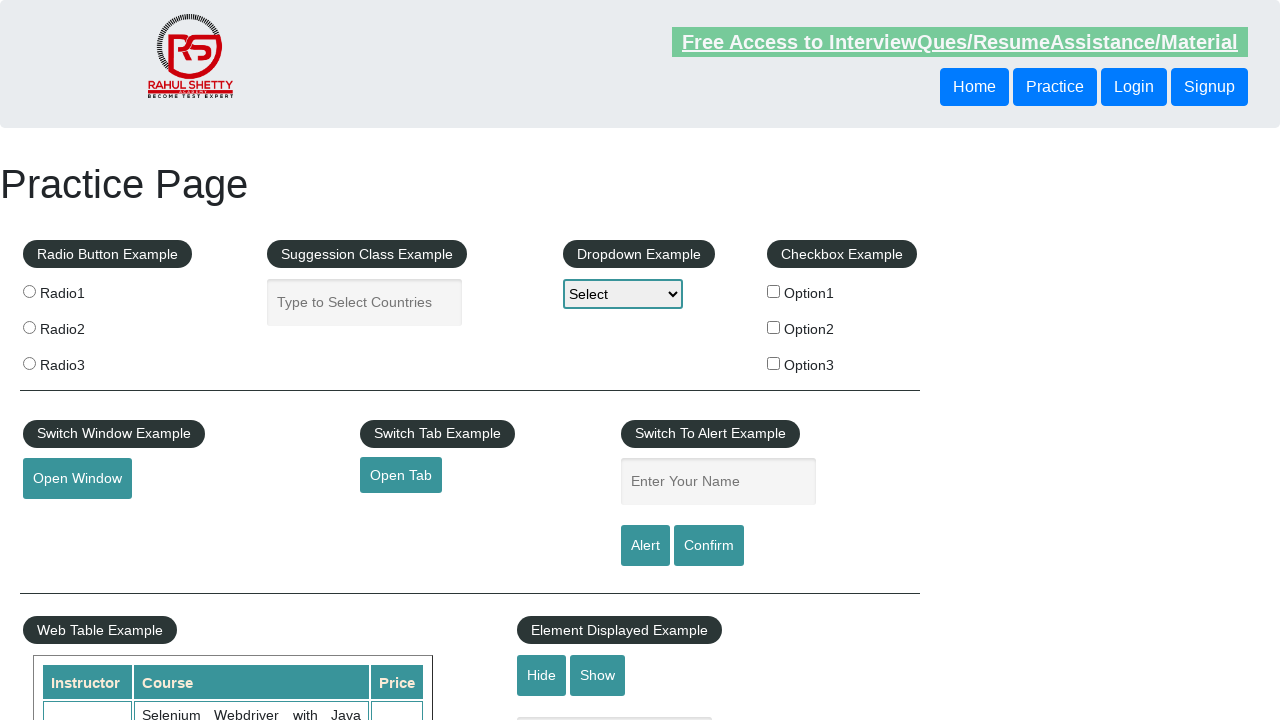

Scrolled page window down by 600 pixels using JavaScript
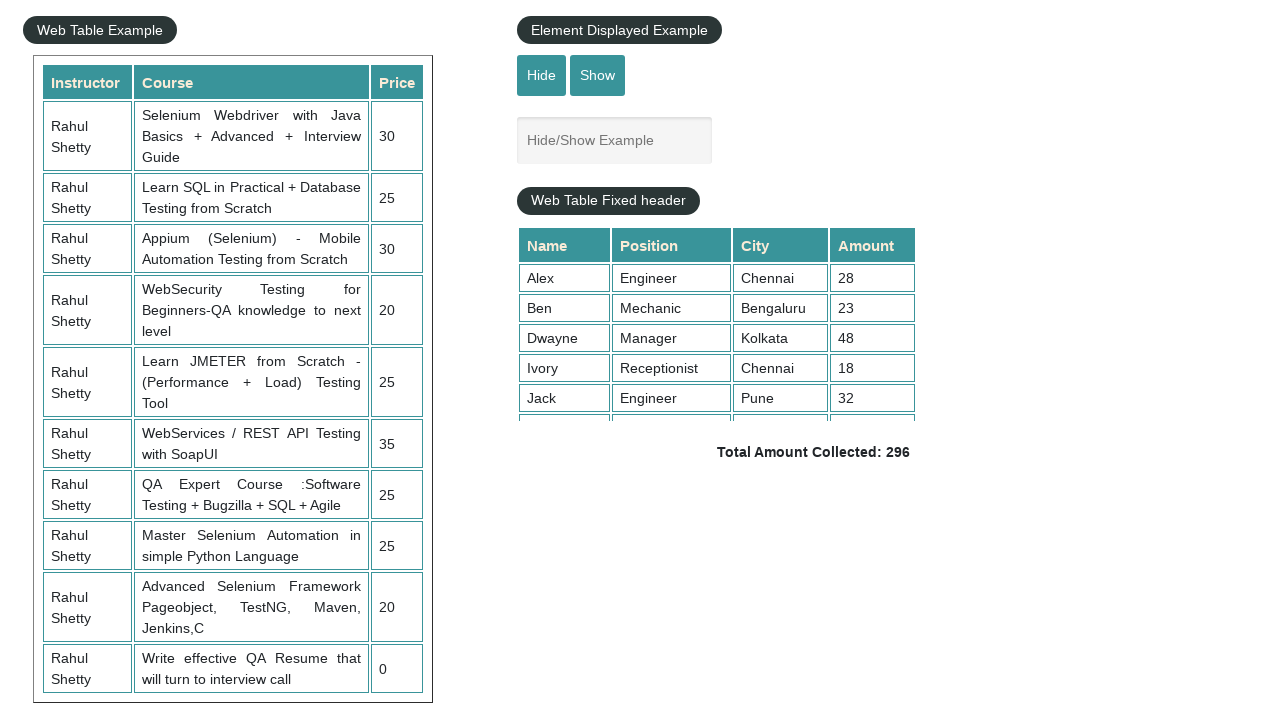

Waited 1 second for page scroll to complete
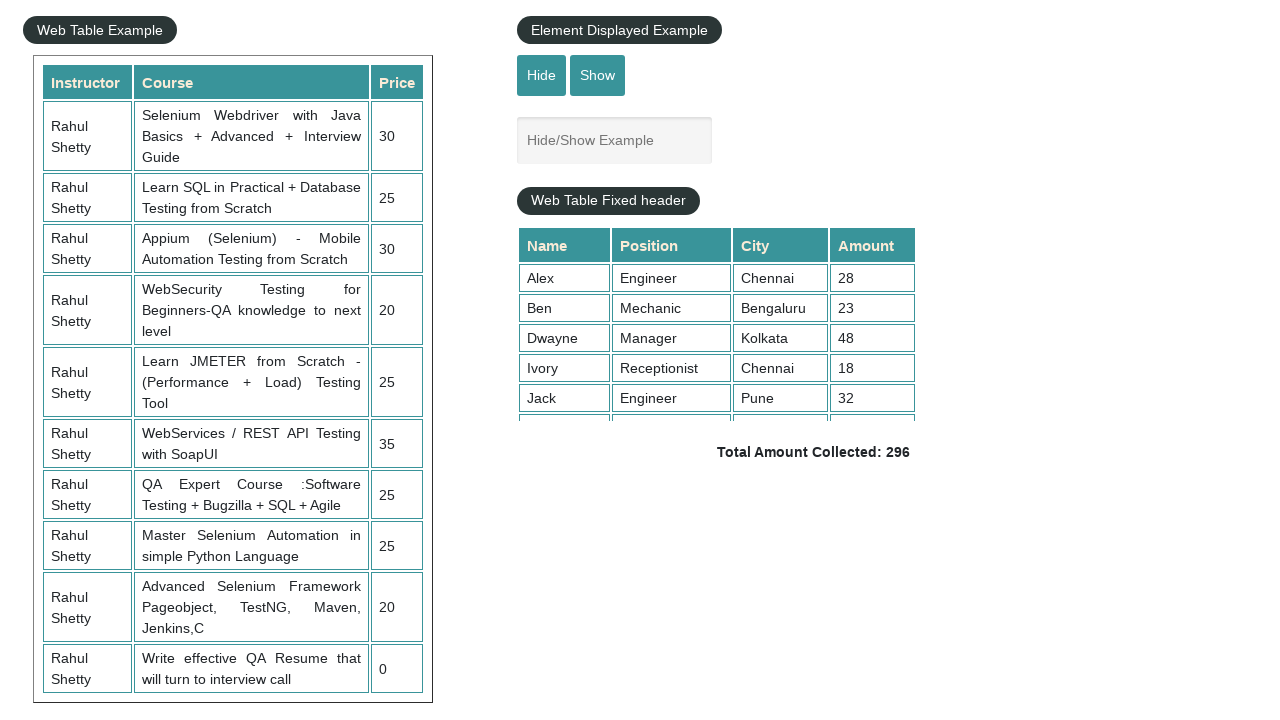

Scrolled fixed header table element to scrollTop position 120
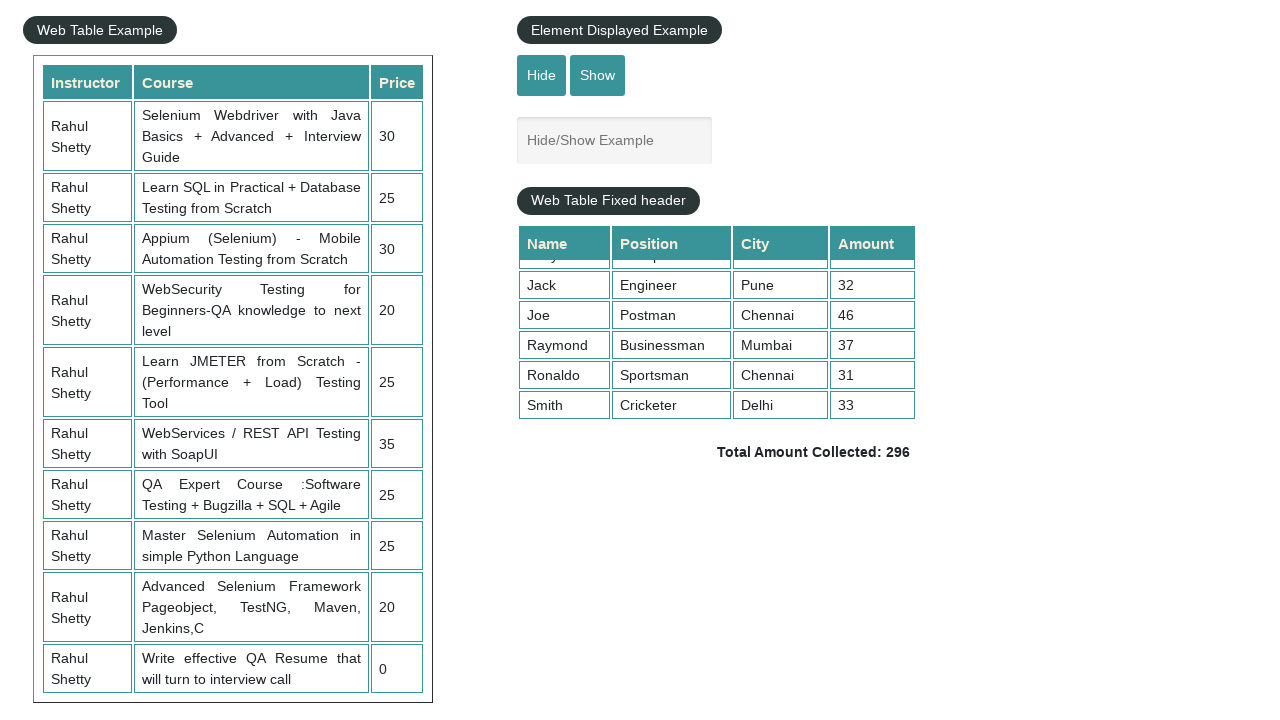

Waited 1 second for table scroll to be visible
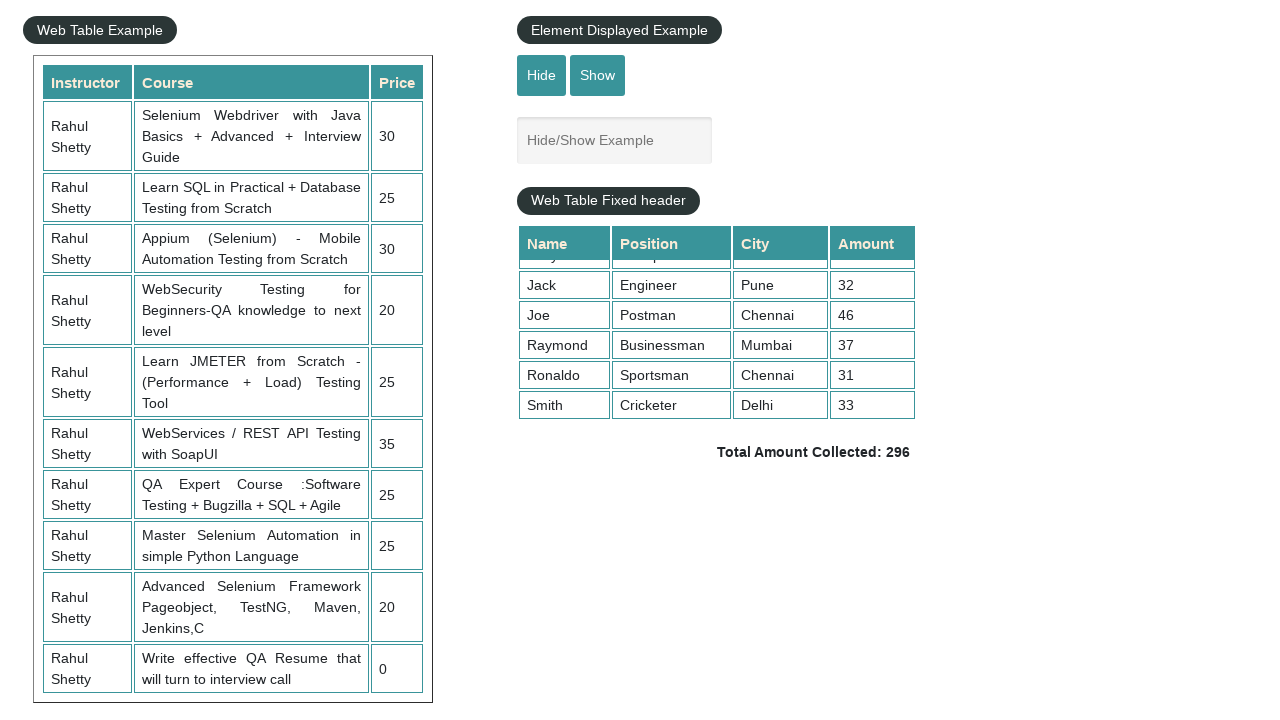

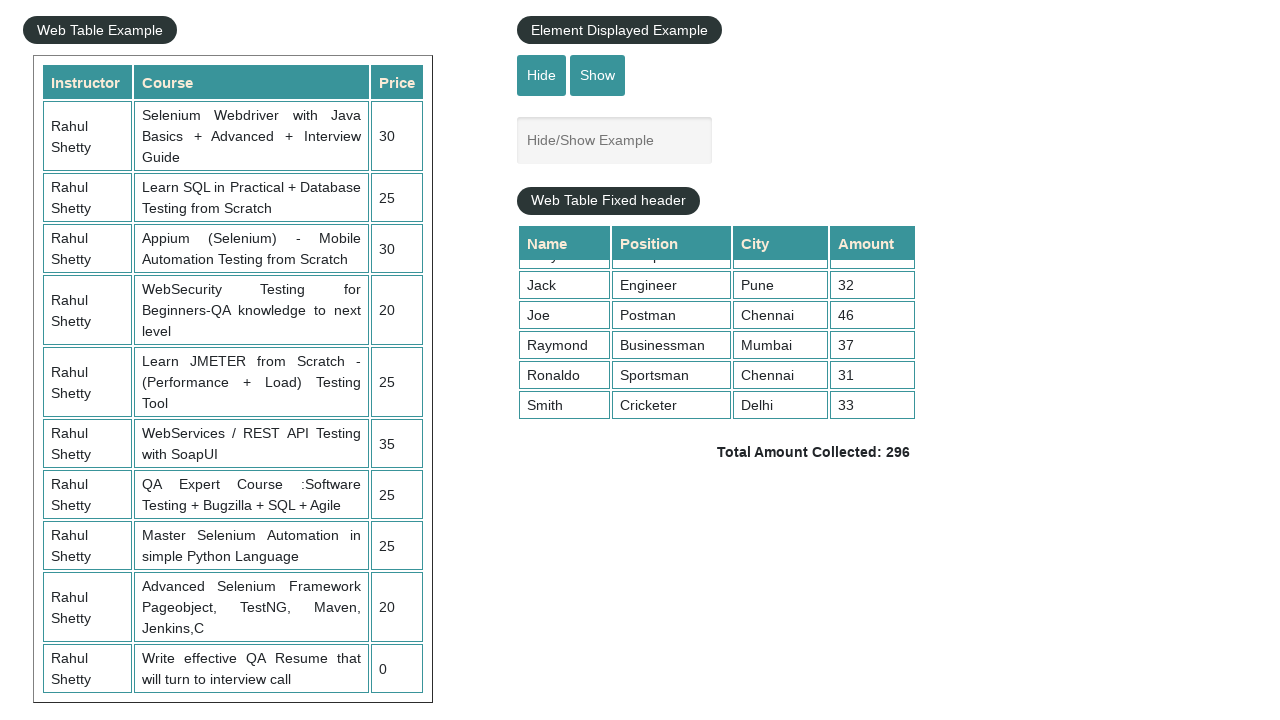